Solves a mathematical puzzle by extracting a value from a treasure element's attribute, calculating a mathematical function, and submitting the answer along with checkbox selections

Starting URL: http://suninjuly.github.io/get_attribute.html

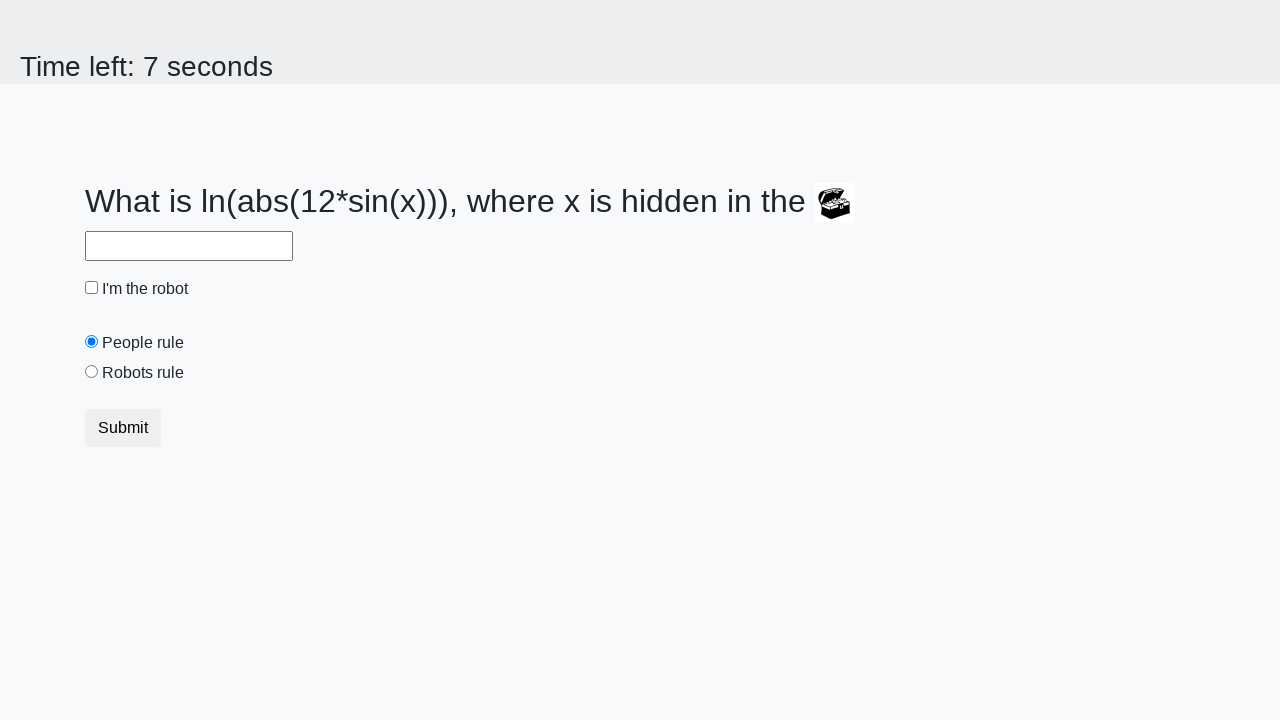

Extracted 'valuex' attribute from treasure element
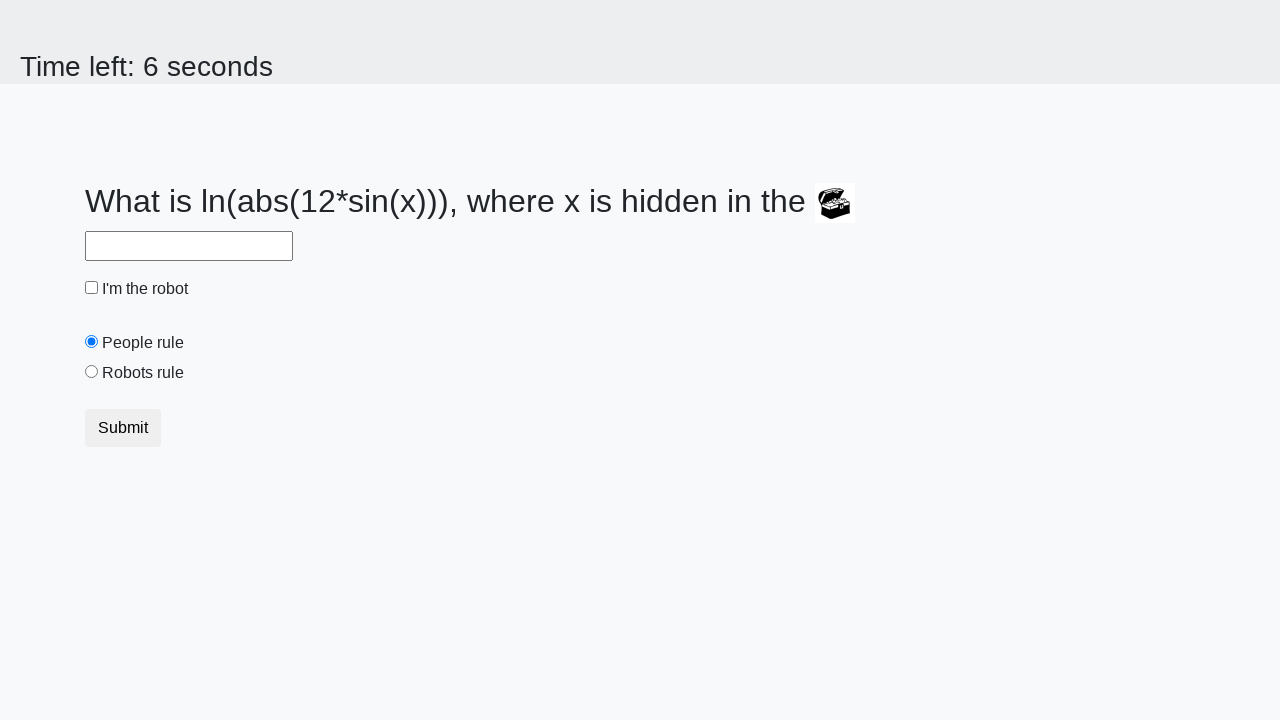

Calculated mathematical function: log(abs(12 * sin(x)))
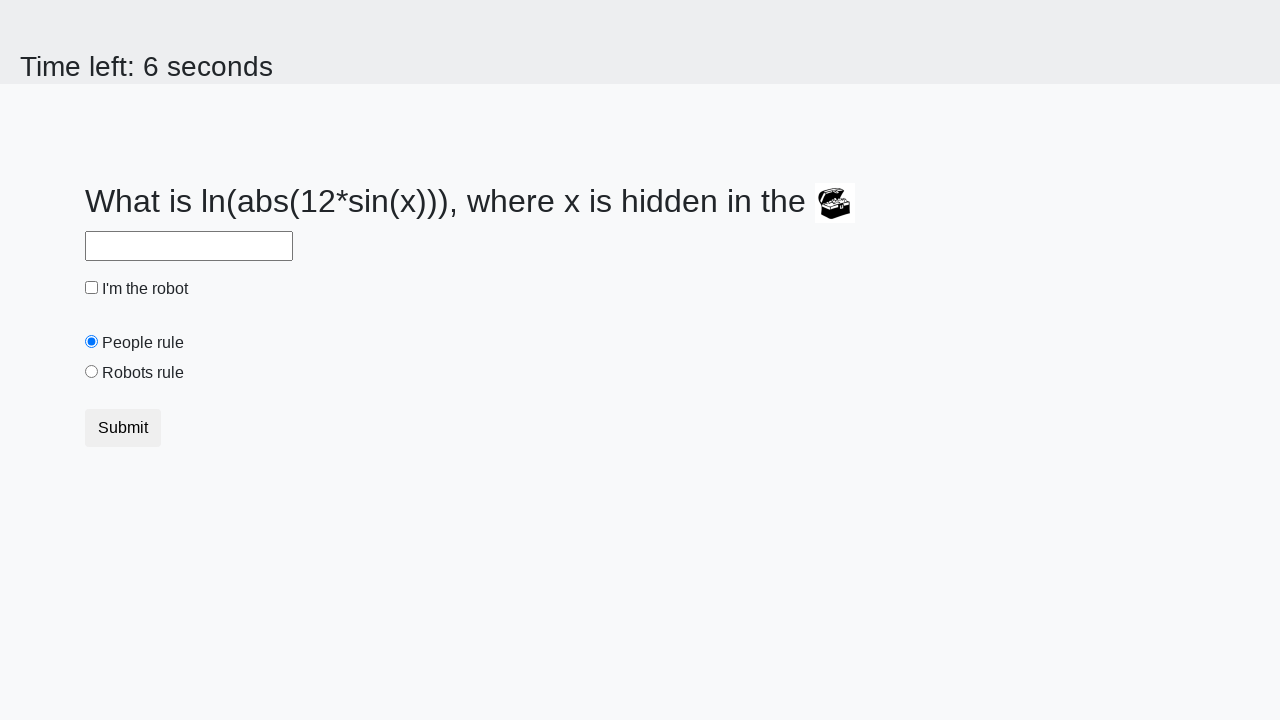

Filled answer field with calculated result: 0.8421384905163611 on #answer
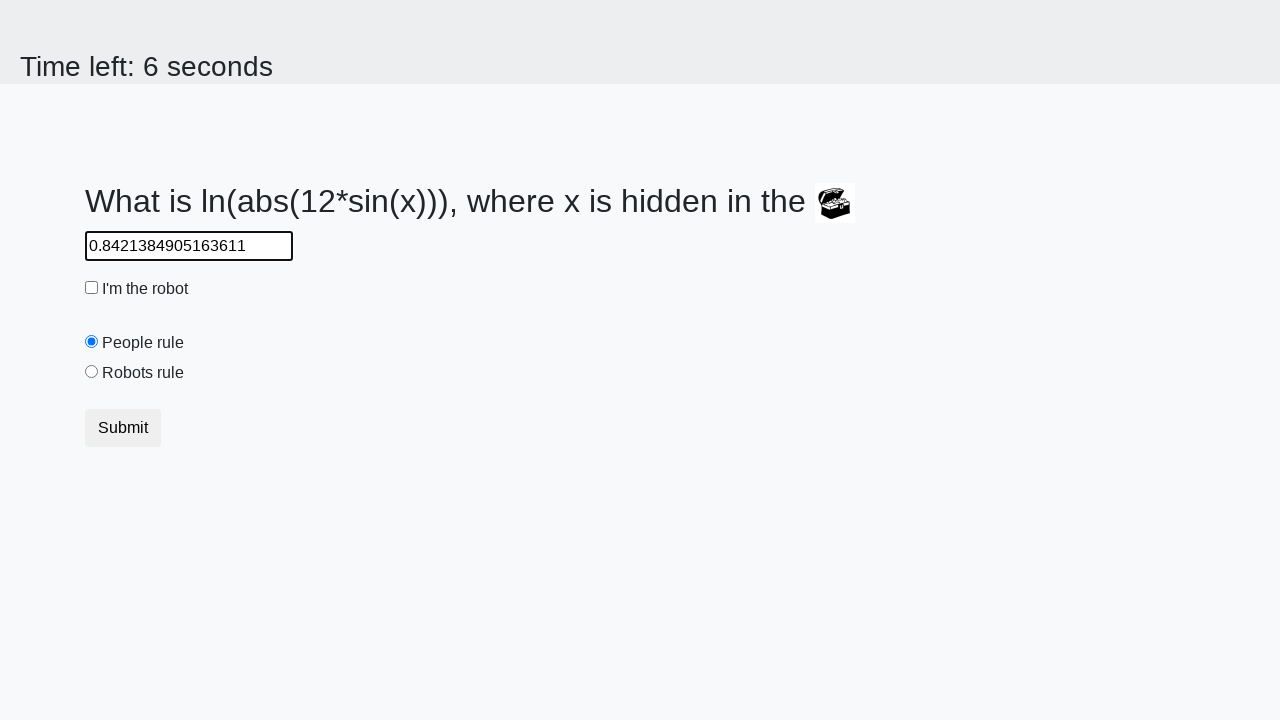

Clicked robot checkbox at (92, 288) on #robotCheckbox
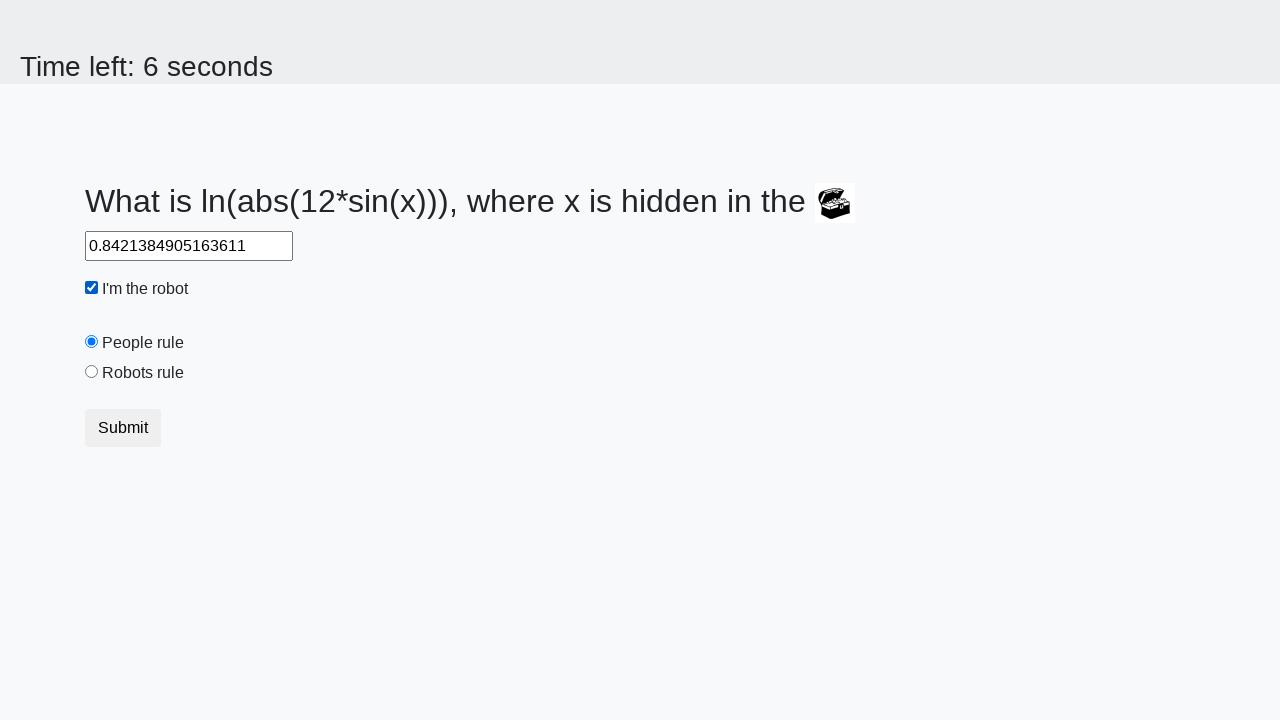

Clicked robots rule radio button at (92, 372) on #robotsRule
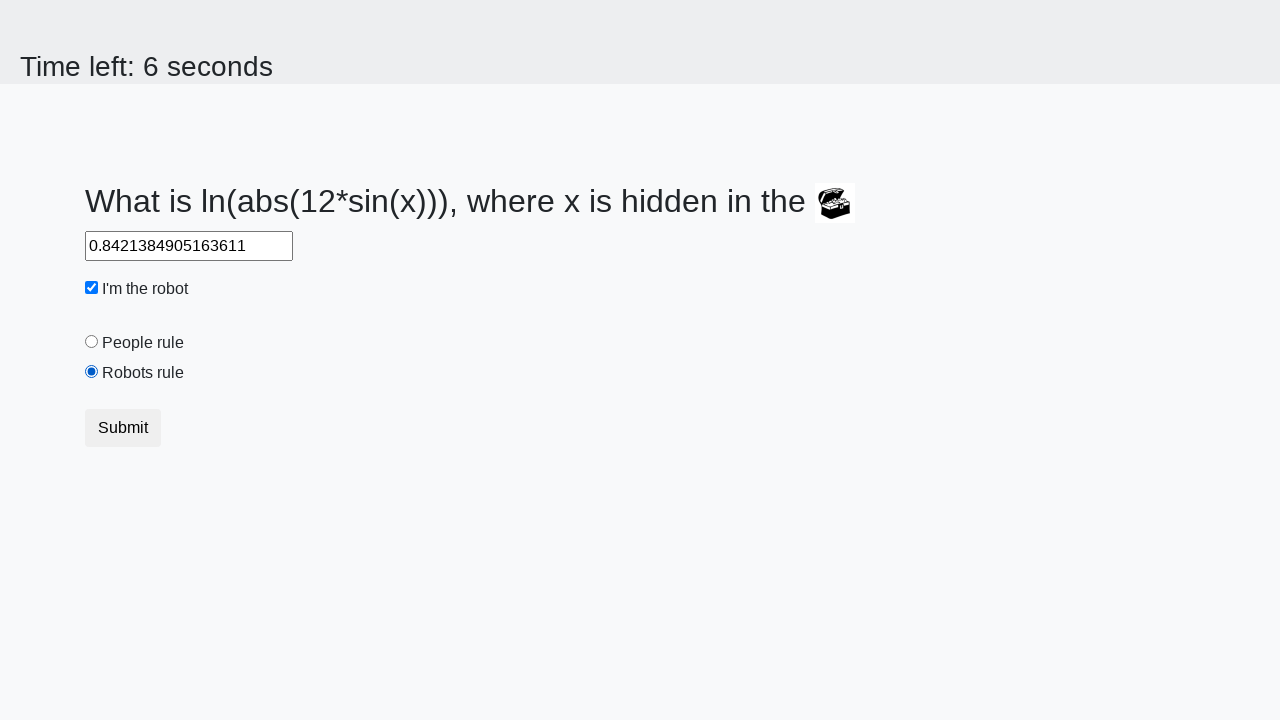

Clicked submit button to send the form at (123, 428) on .btn
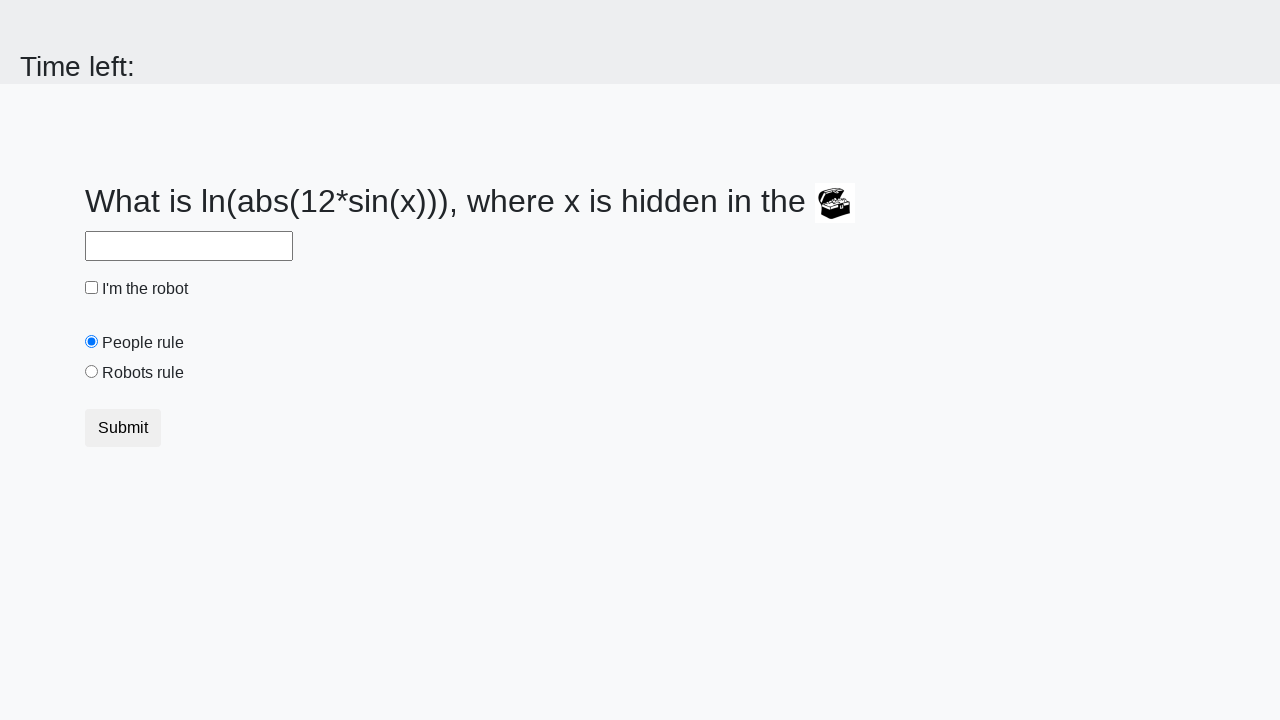

Waited for result to display
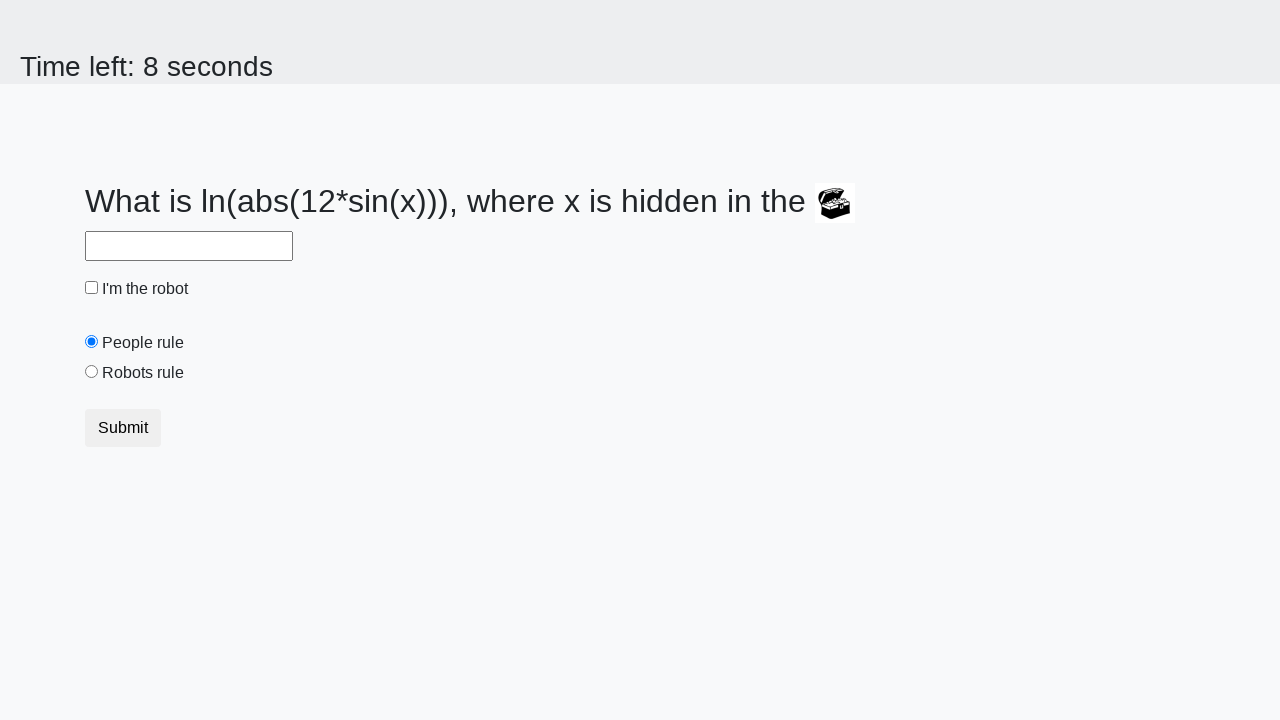

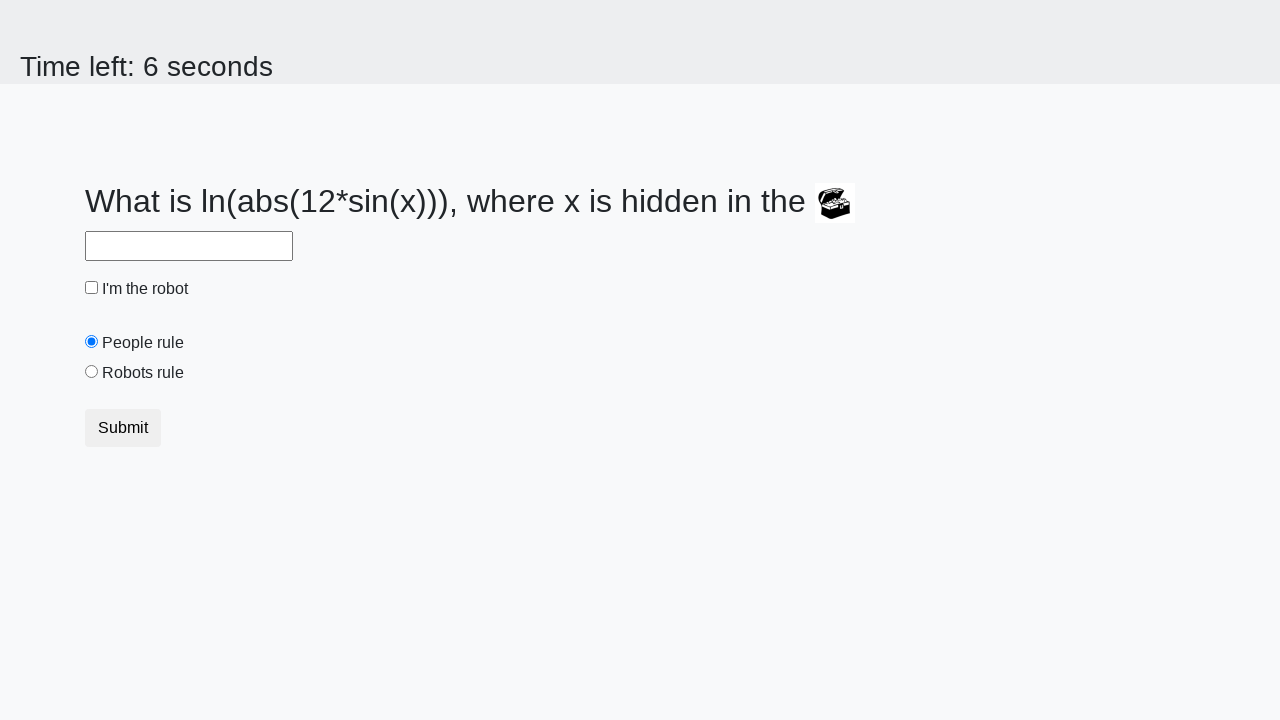